Navigates to OrangeHRM page and verifies that the page title is "OrangeHRM"

Starting URL: http://alchemy.hguy.co/orangehrm

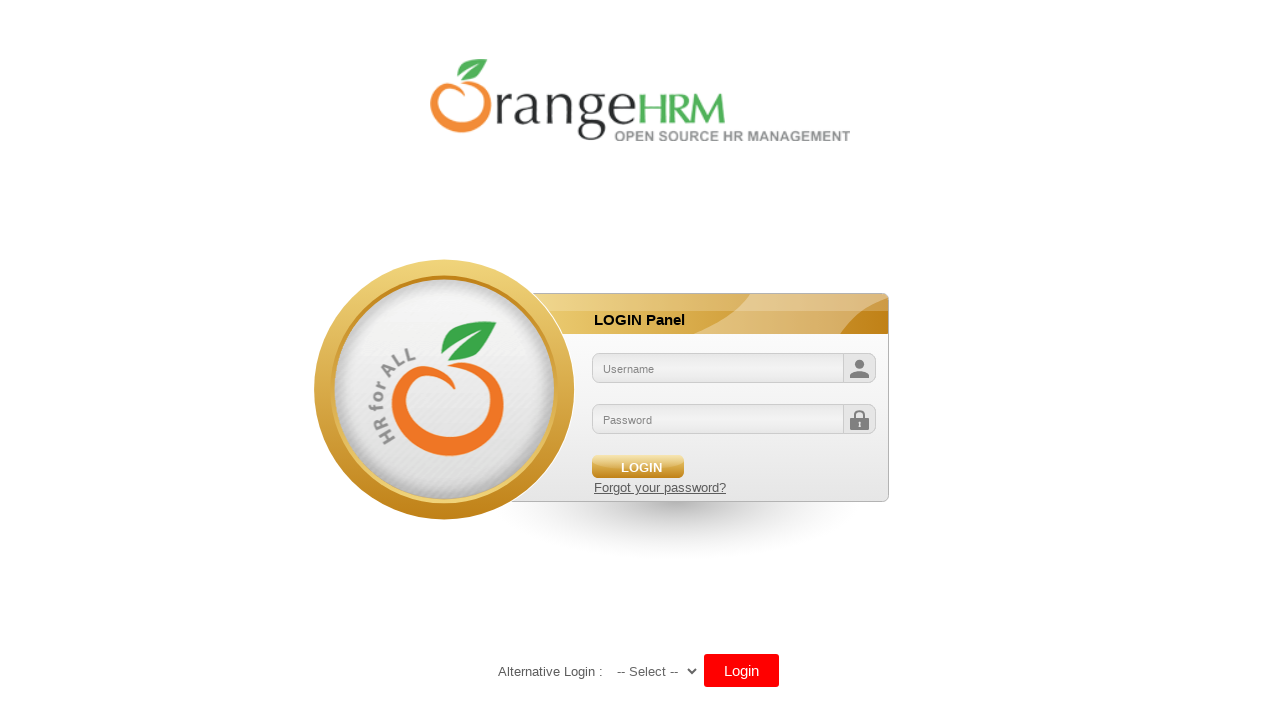

Navigated to OrangeHRM login page
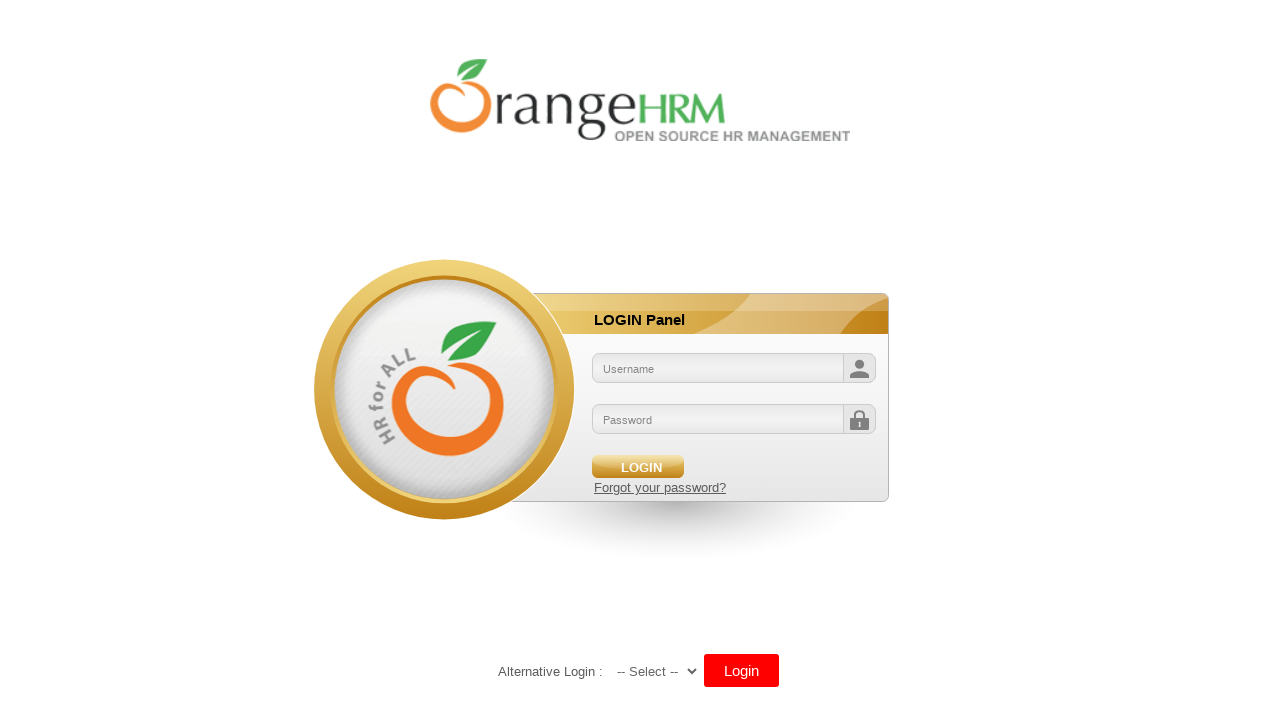

Verified page title is 'OrangeHRM'
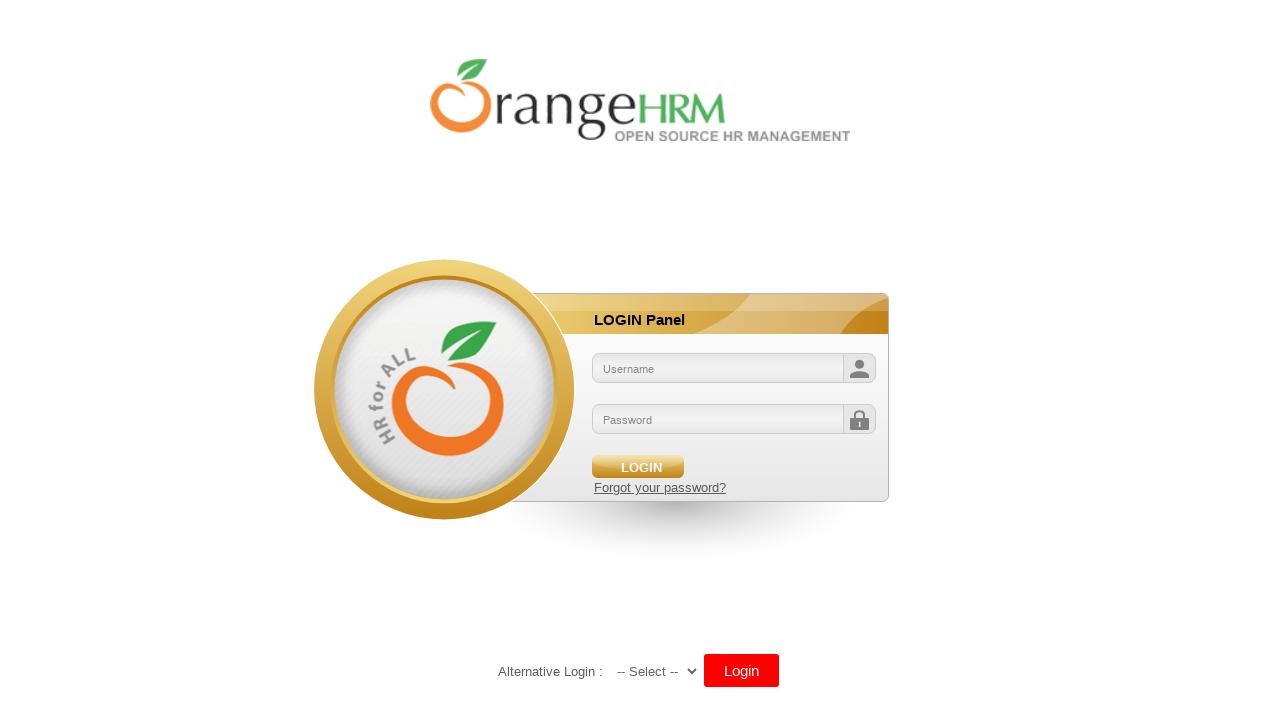

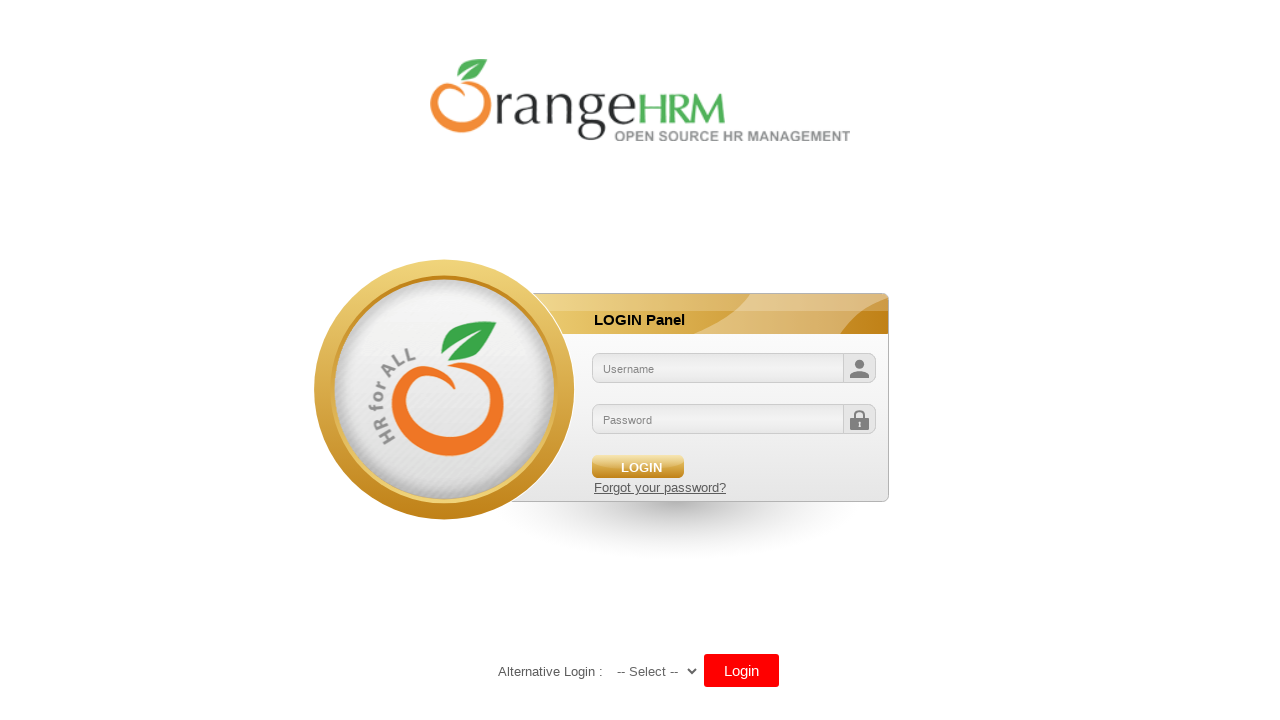